Navigates to Toutiao tech news page and performs scroll actions to load dynamic content, simulating a user browsing through the news feed.

Starting URL: https://www.toutiao.com/ch/news_tech/

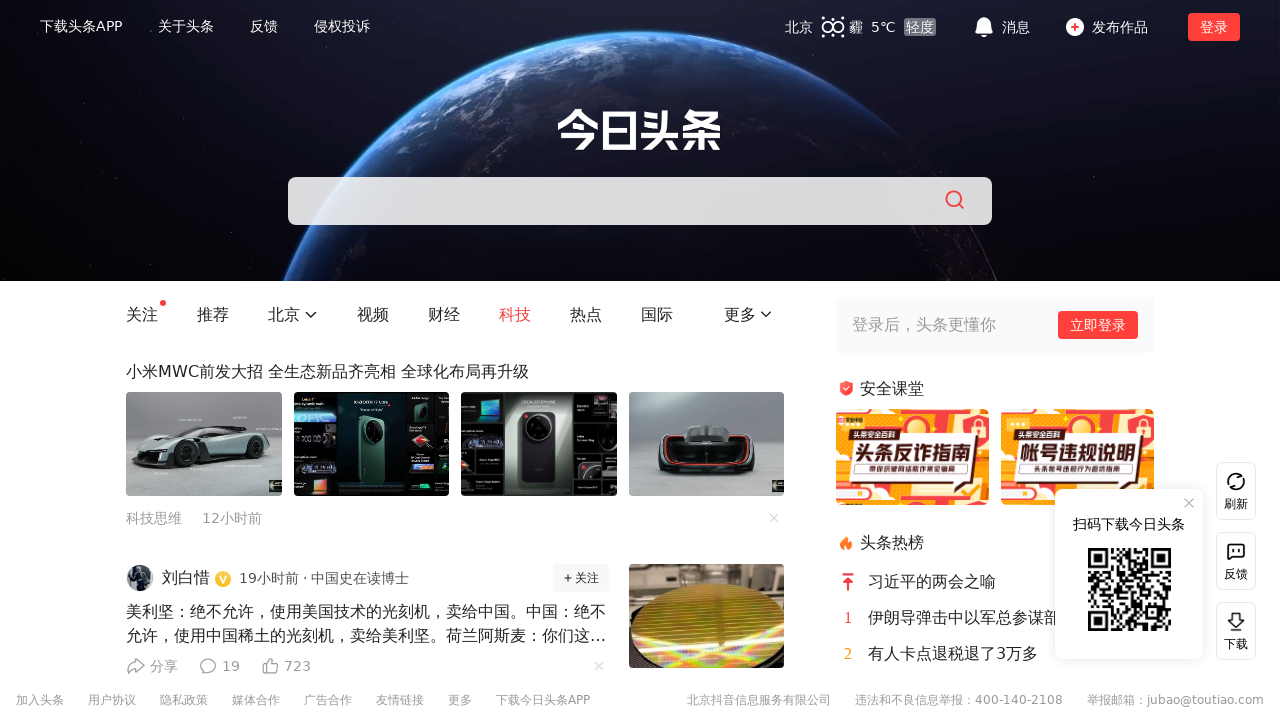

Waited for page to reach networkidle state
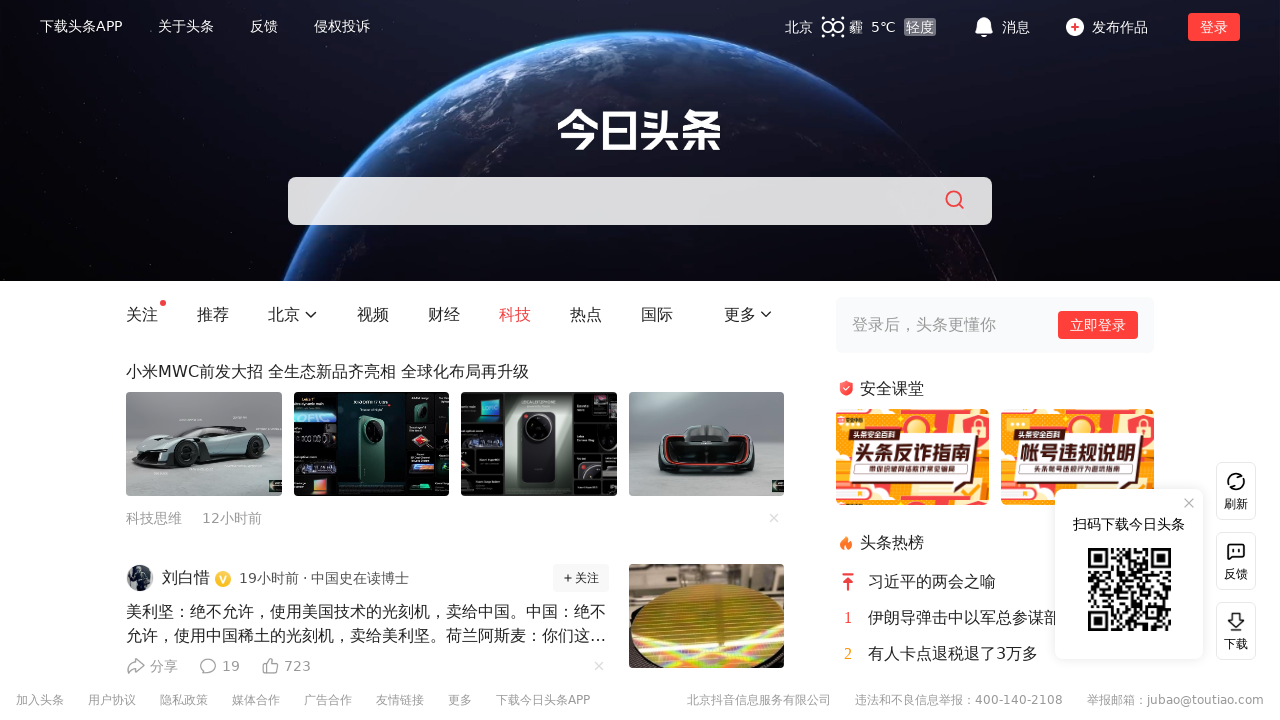

Scrolled down by 700 pixels to load more news content
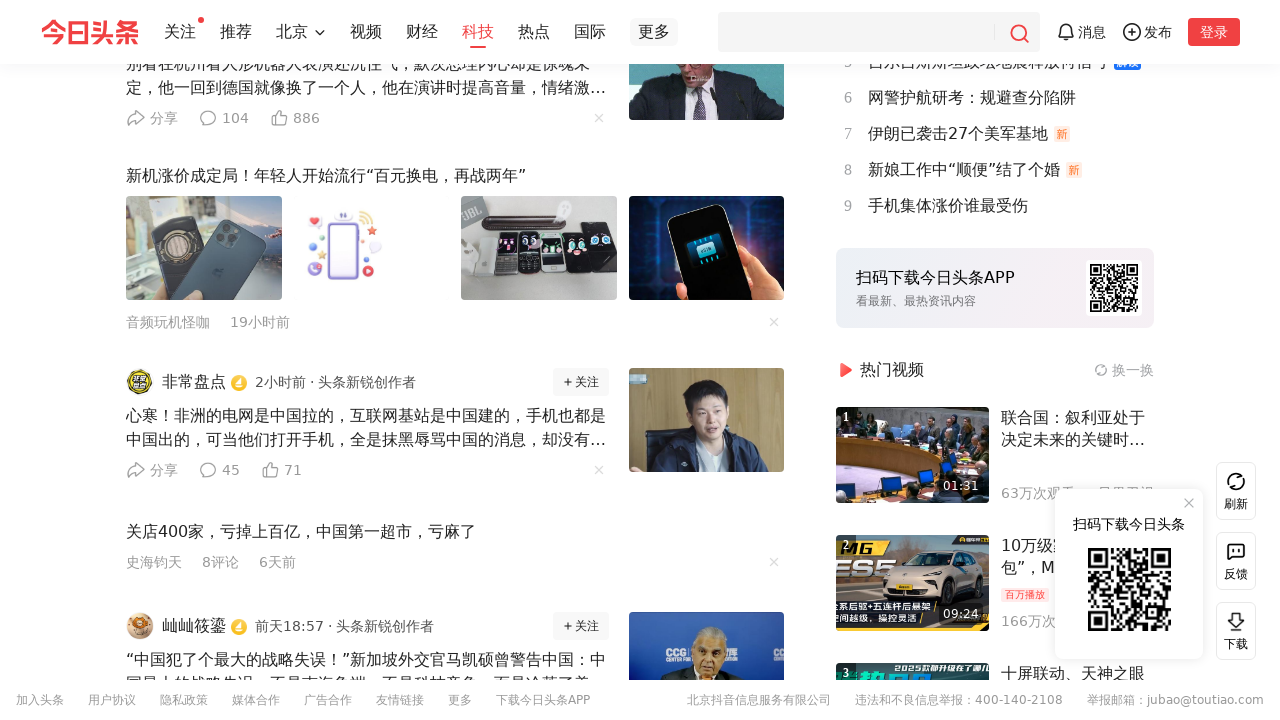

Waited 2 seconds for dynamic content to load after scrolling
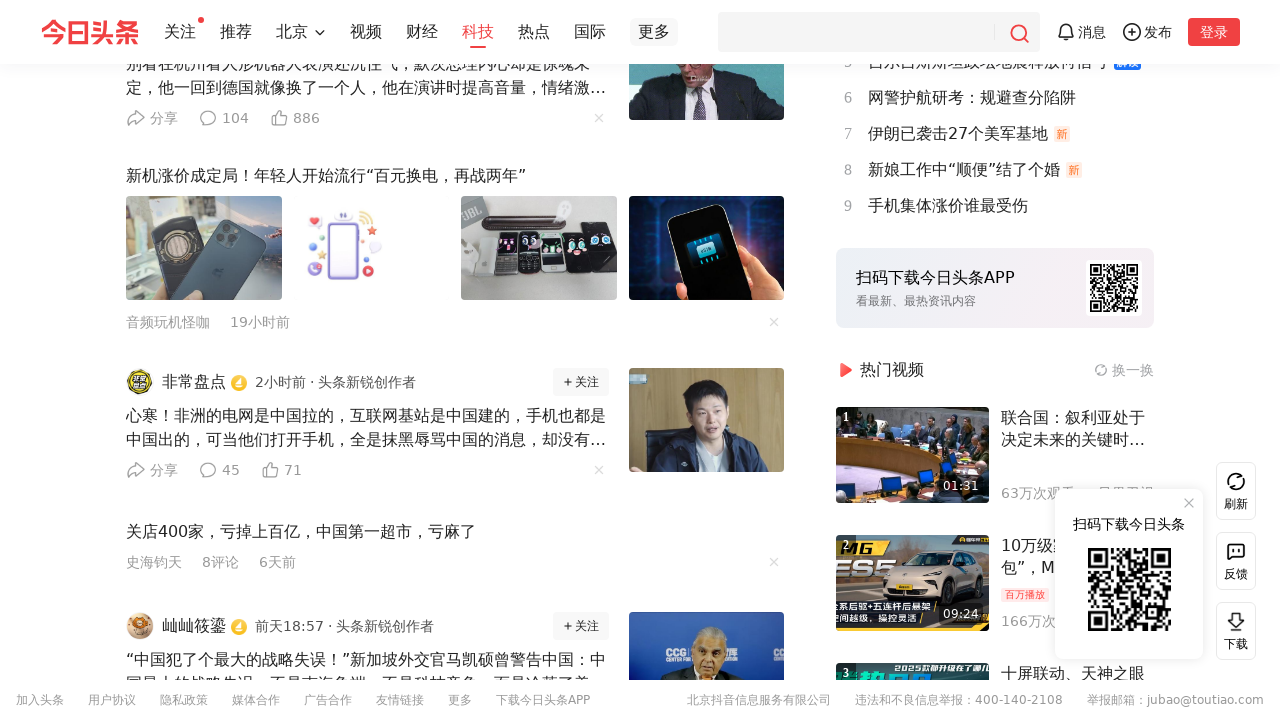

Scrolled down by 700 pixels to load more news content
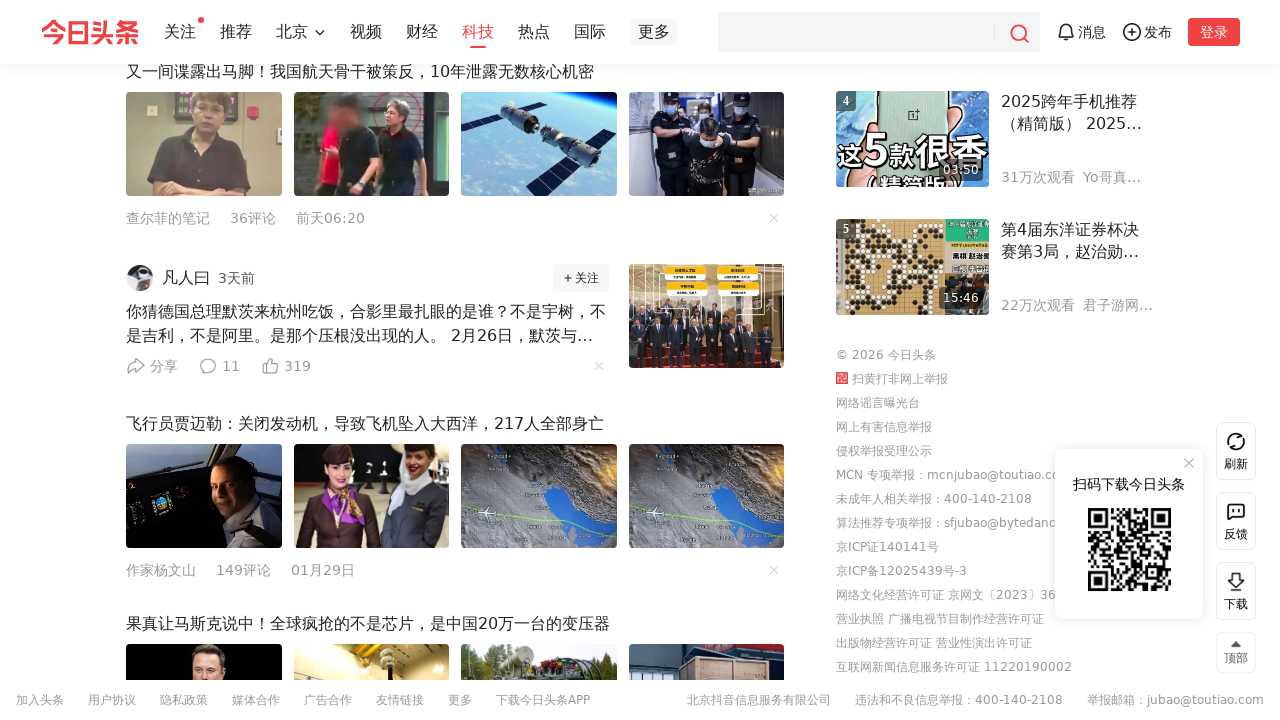

Waited 2 seconds for dynamic content to load after scrolling
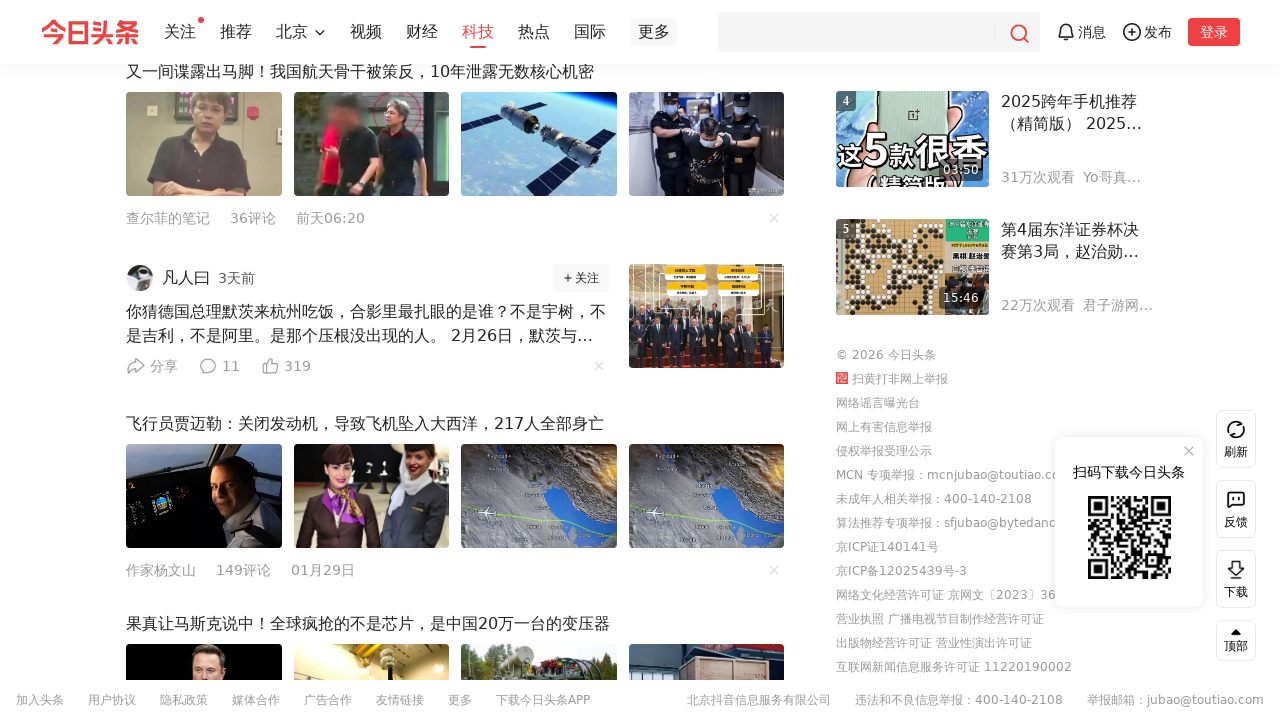

Scrolled down by 700 pixels to load more news content
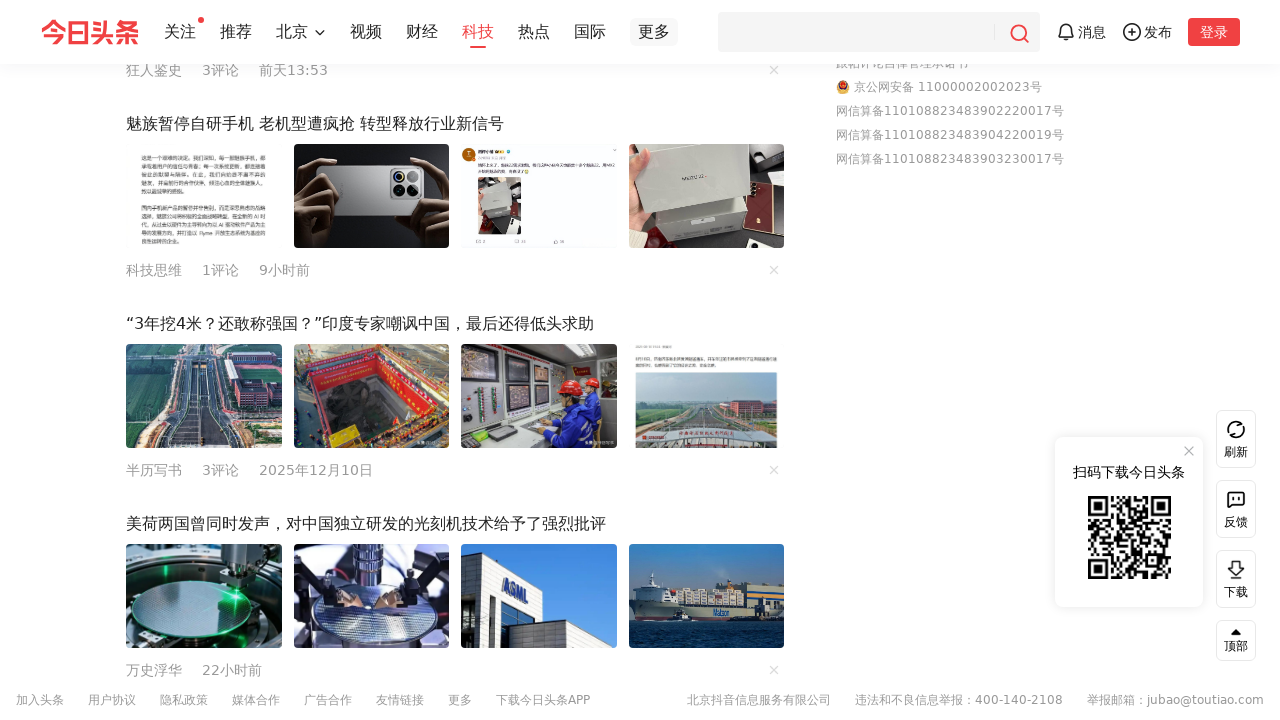

Waited 2 seconds for dynamic content to load after scrolling
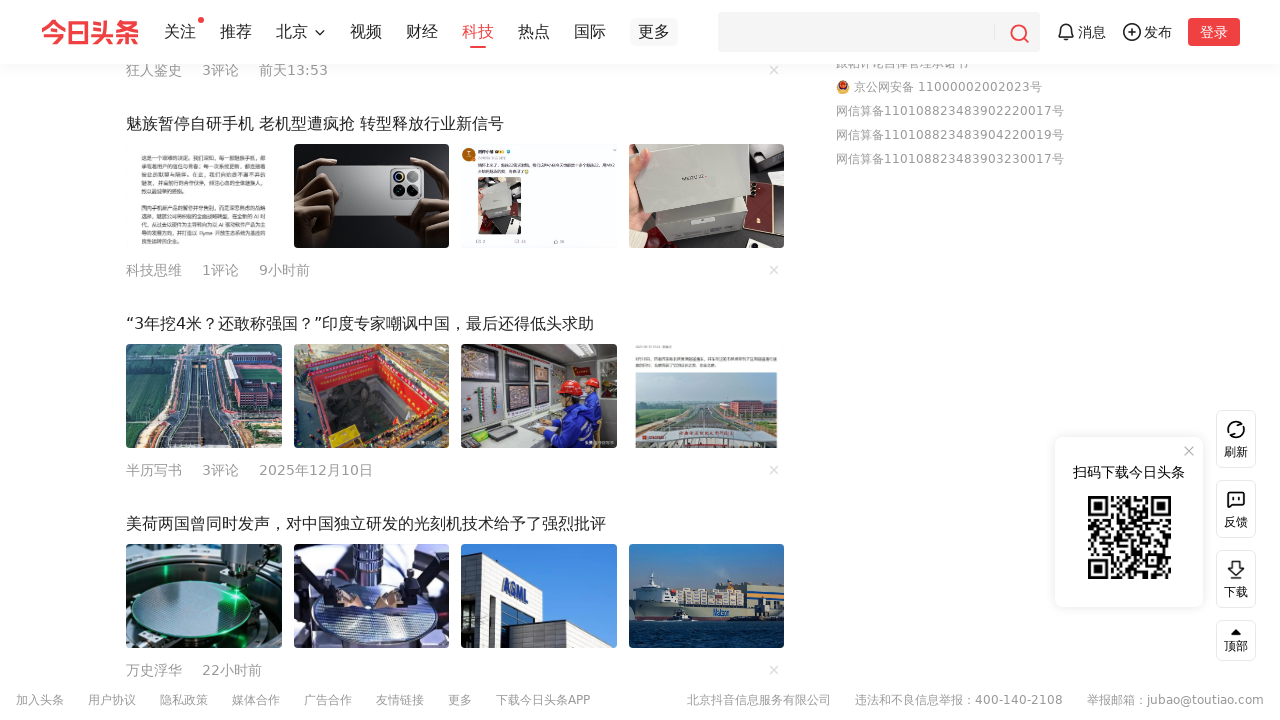

Waited for final networkidle state after all scrolling actions
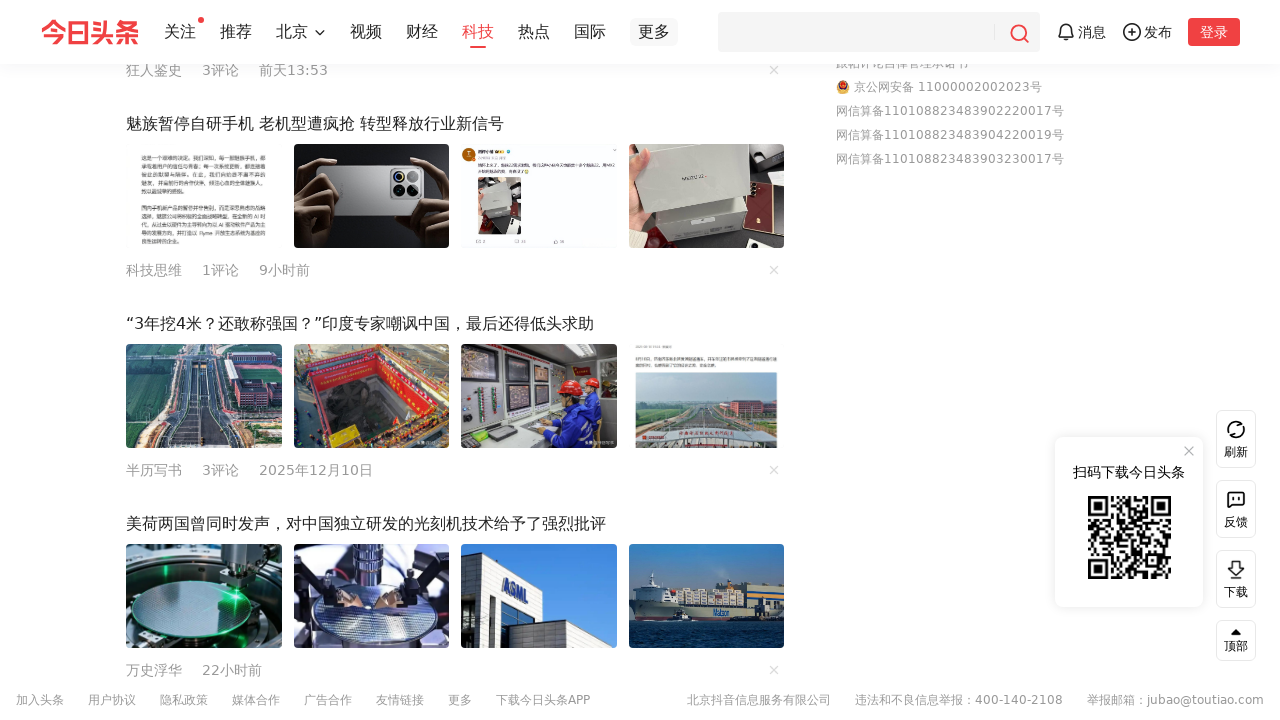

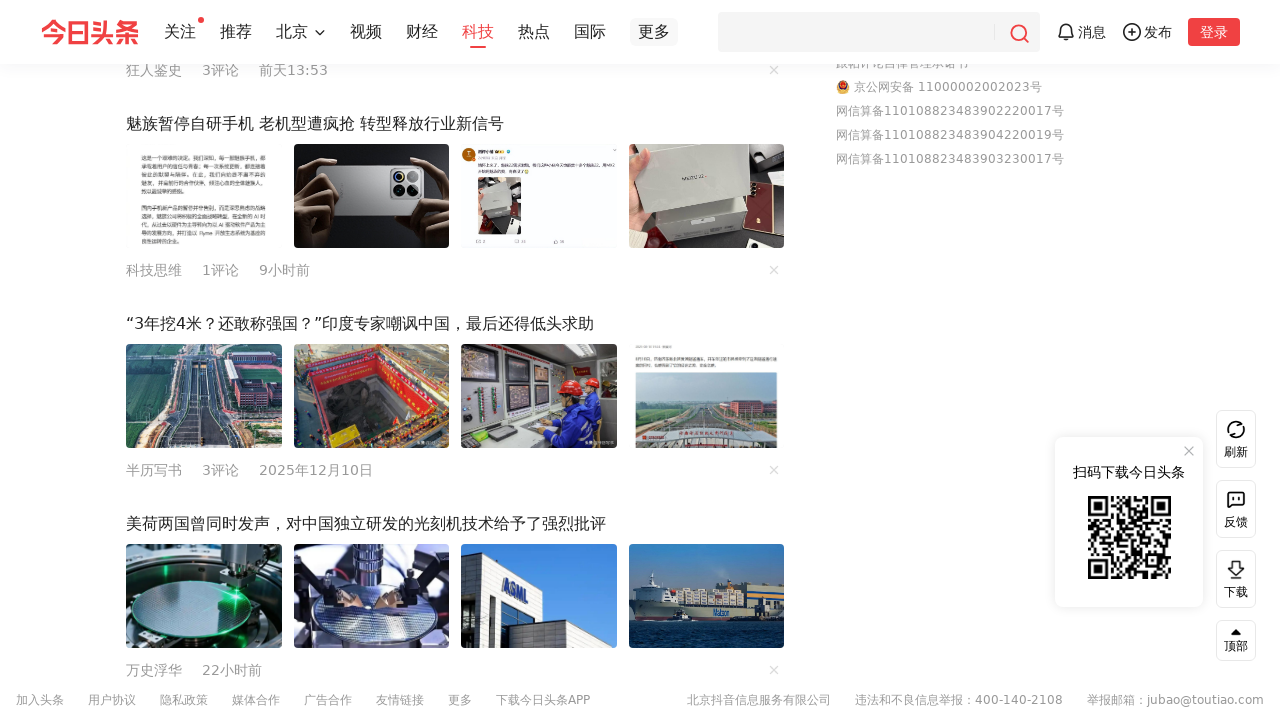